Tests opening a new window by clicking a link and switching back to original window

Starting URL: https://omayo.blogspot.com/

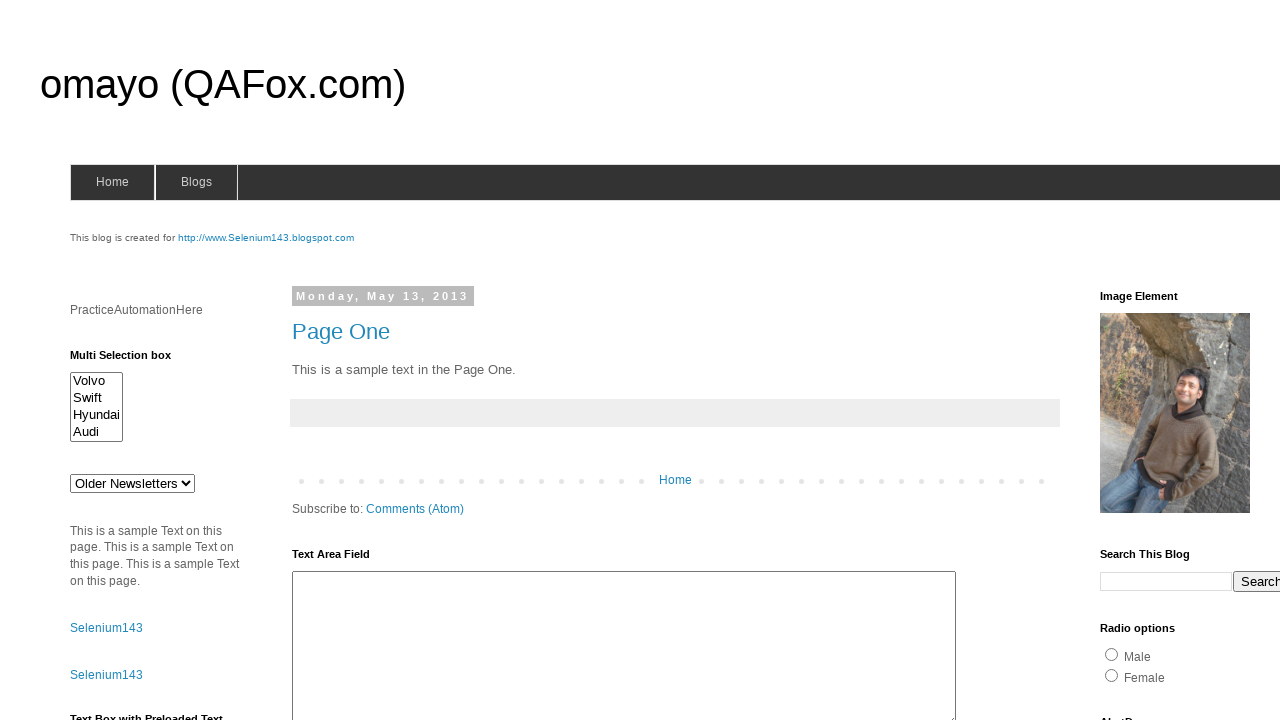

Located the SeleniumTutorial link
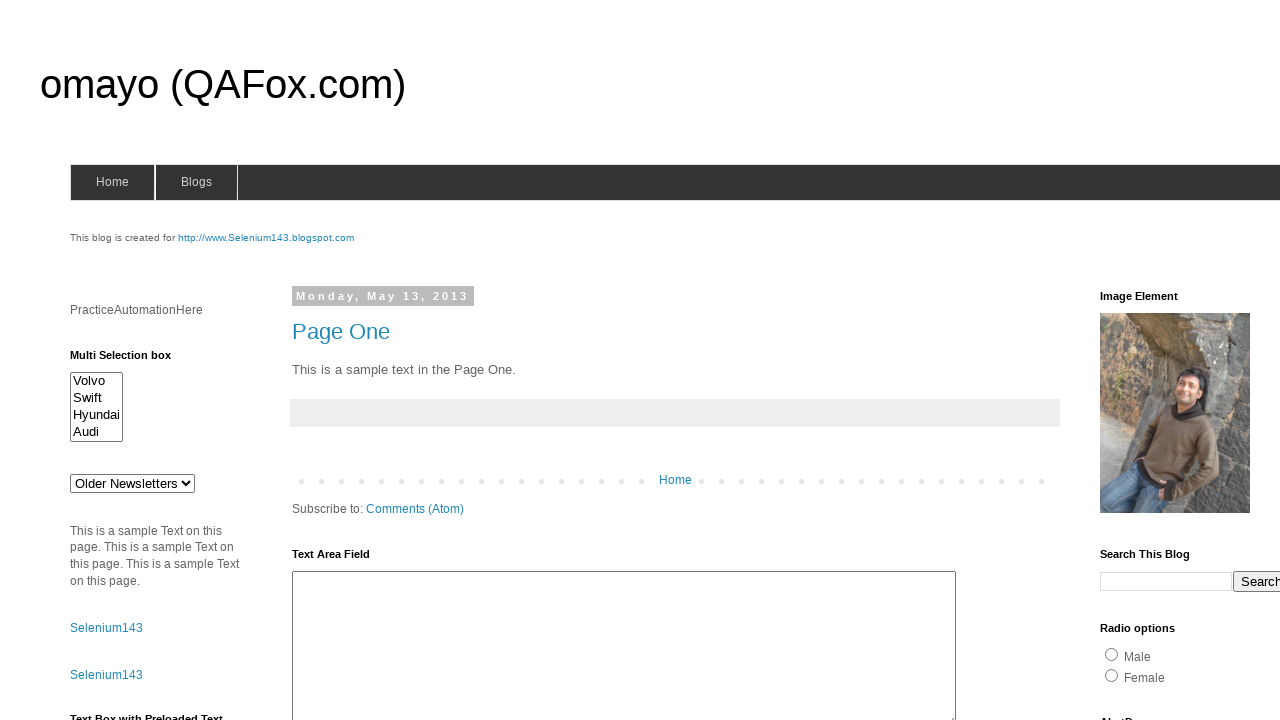

Scrolled to the SeleniumTutorial link
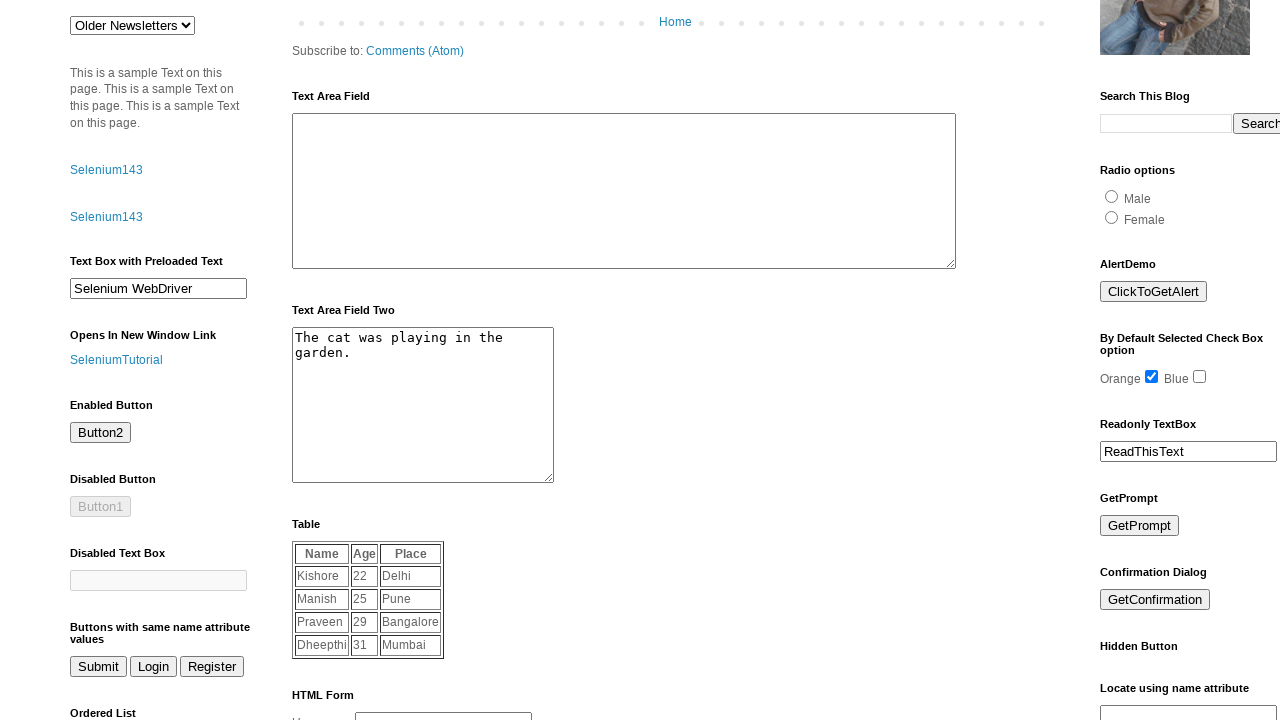

Clicked the SeleniumTutorial link to open new window at (116, 360) on a:has-text('SeleniumTutorial')
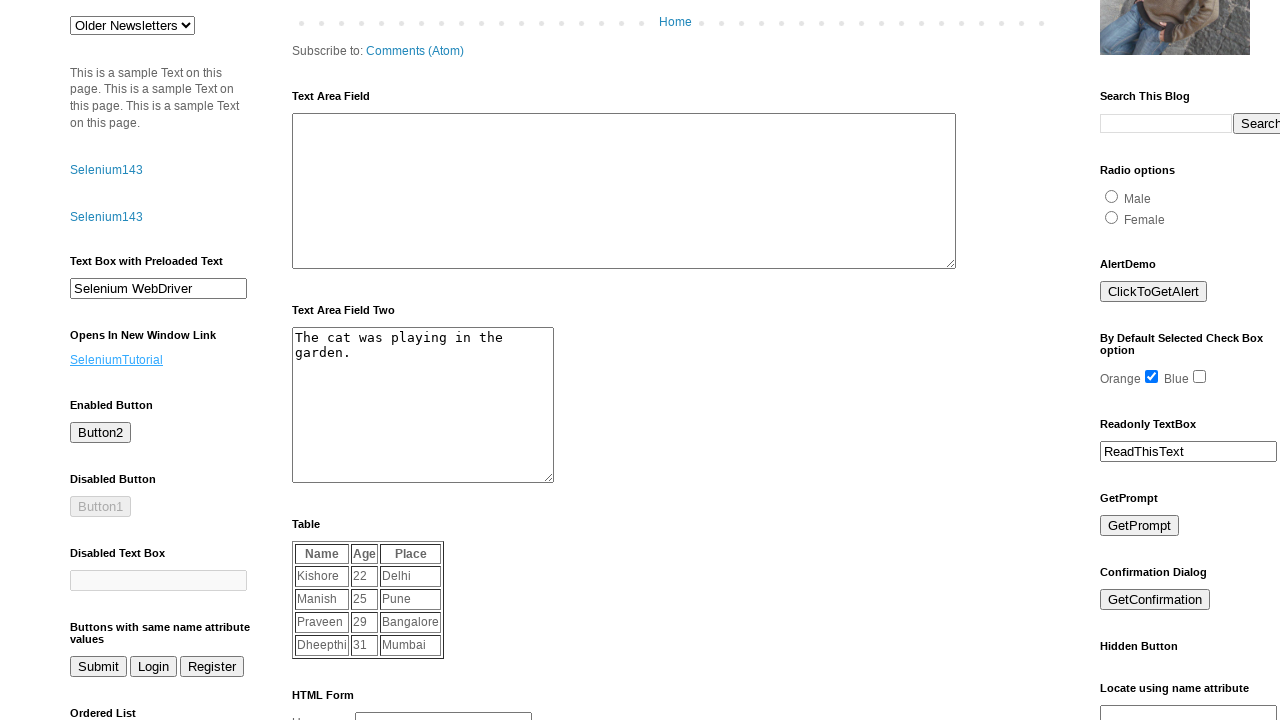

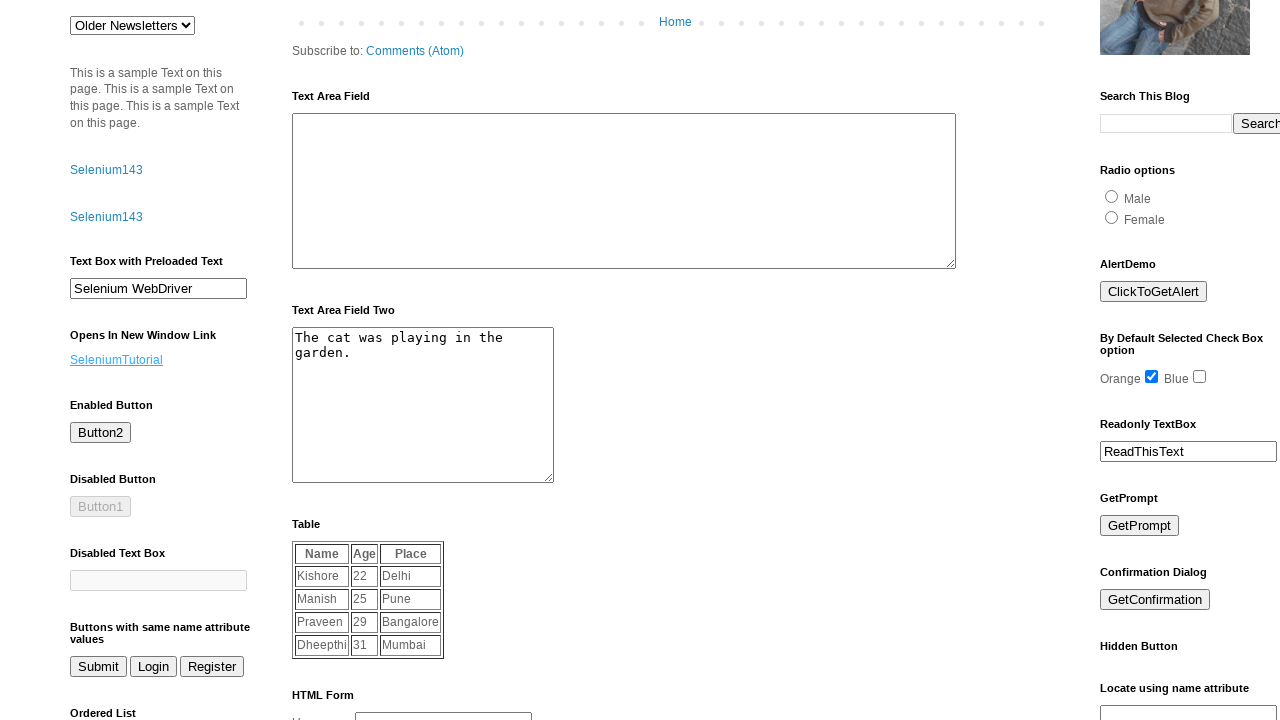